Tests radio button functionality on demoqa.com by selecting the "Impressive" radio button and verifying the label is displayed correctly

Starting URL: https://demoqa.com/radio-button

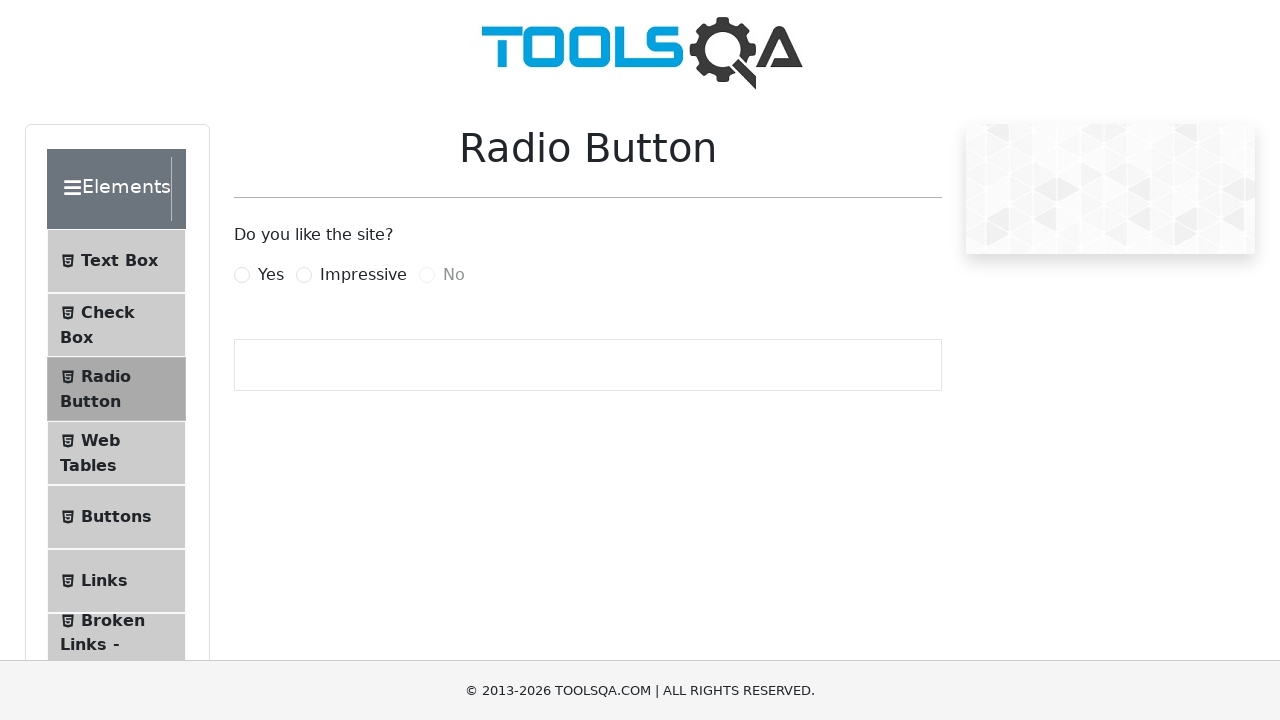

Clicked the 'Impressive' radio button label at (363, 275) on label[for='impressiveRadio']
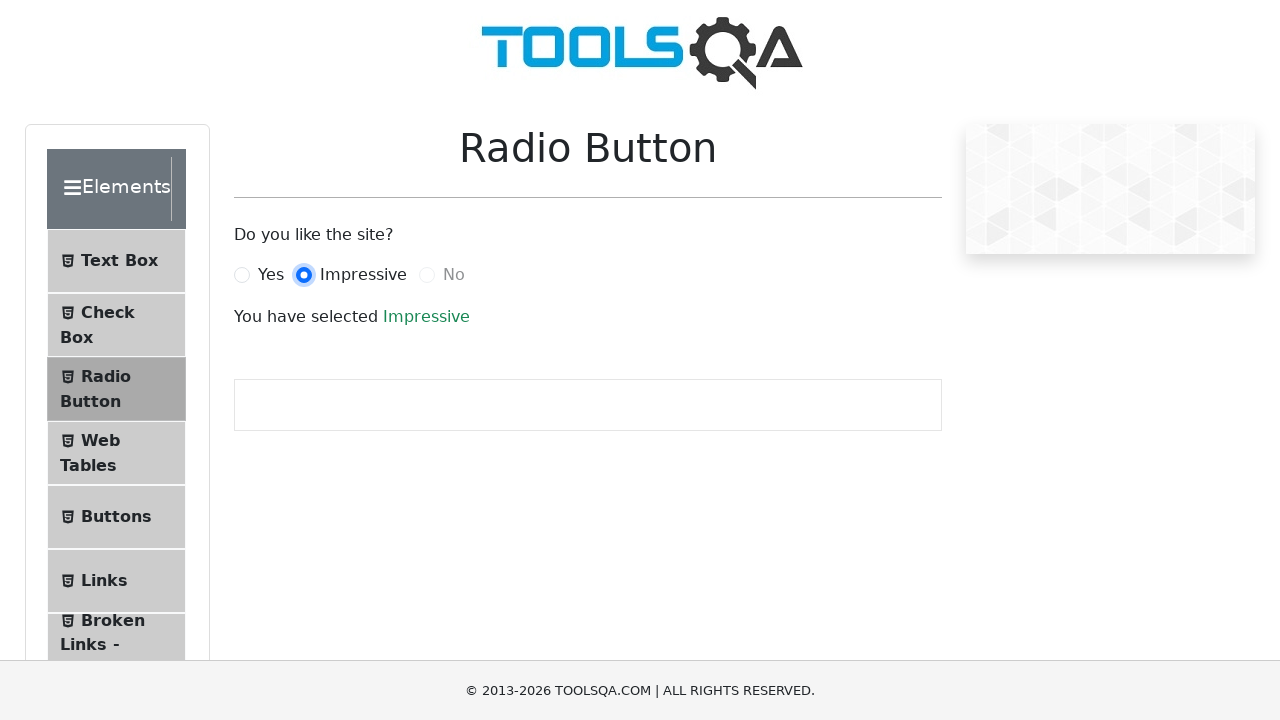

Verified 'Impressive' text appeared in the DOM
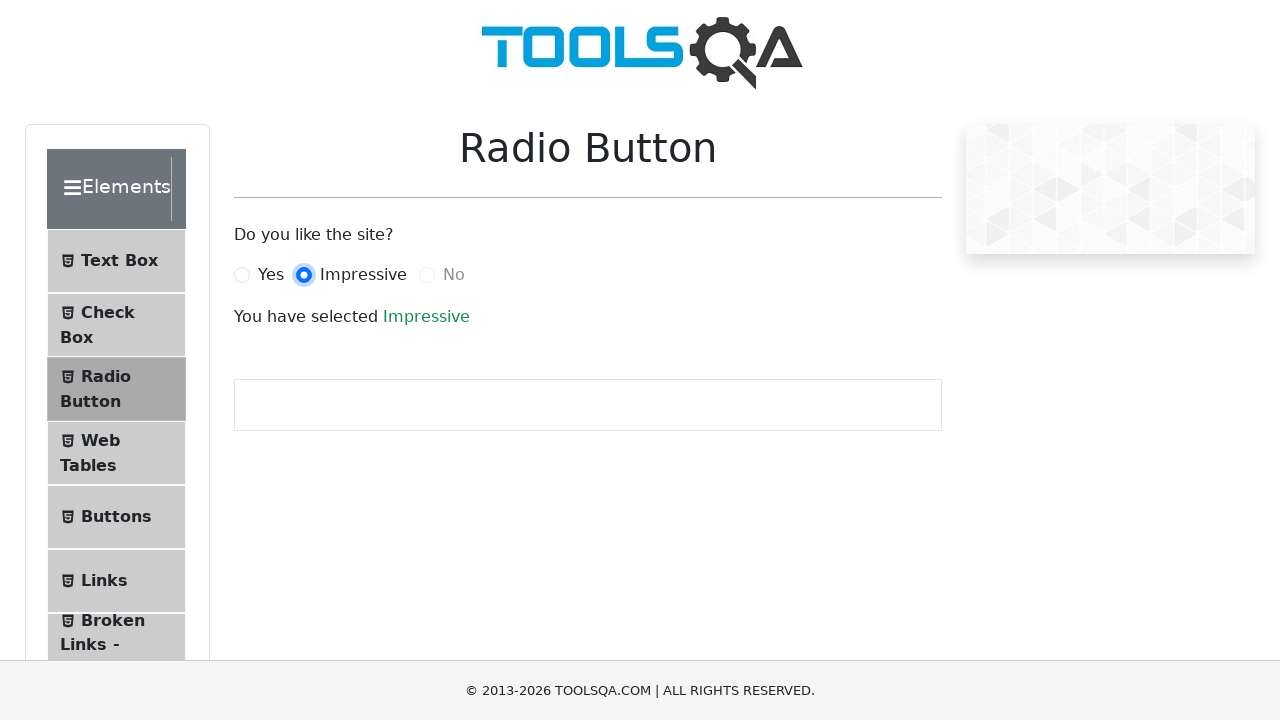

Success message element loaded and is visible
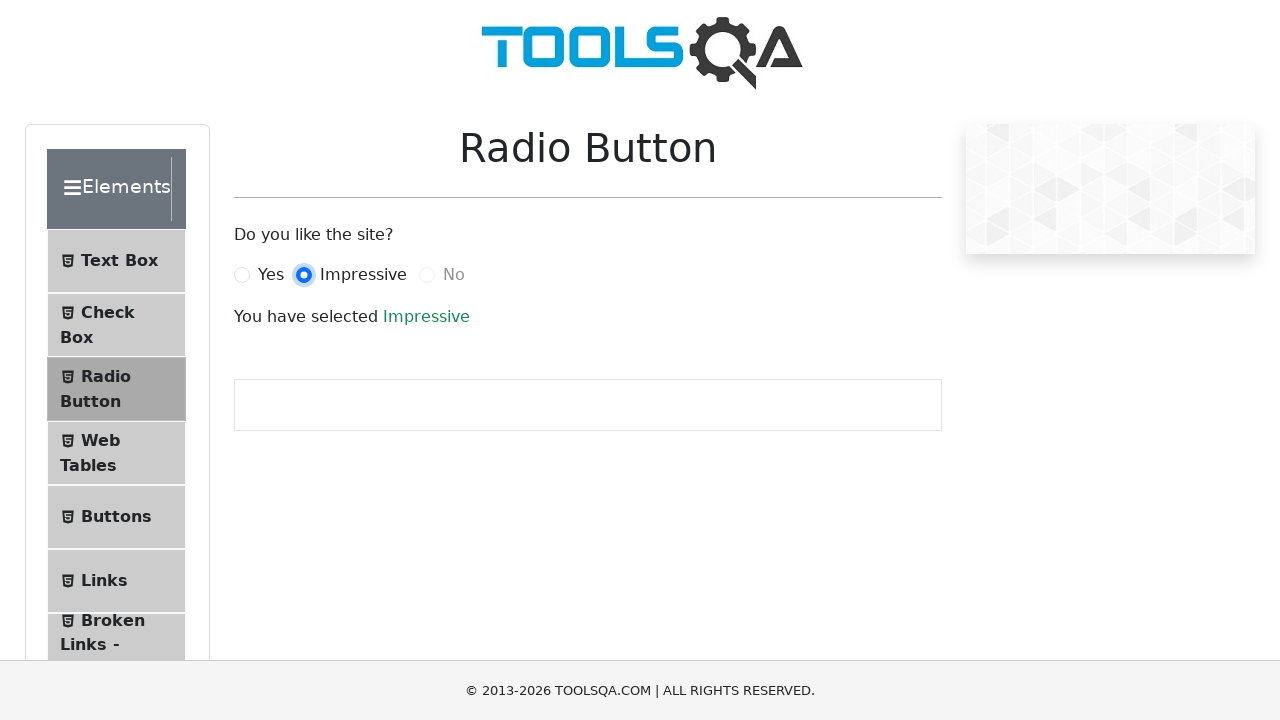

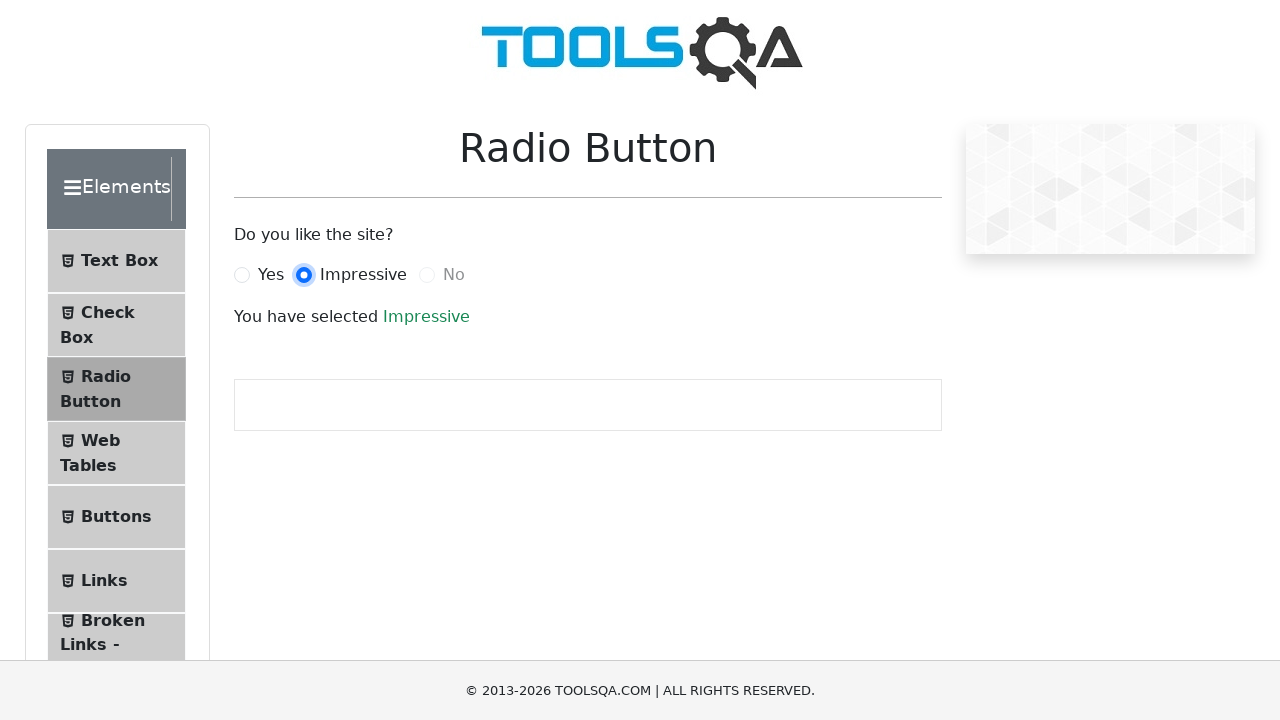